Tests a movie listing UI by navigating to the page, clicking the Expect Assertions tab, and verifying movie cards are displayed with correct data attributes

Starting URL: https://demoapp-sable-gamma.vercel.app/

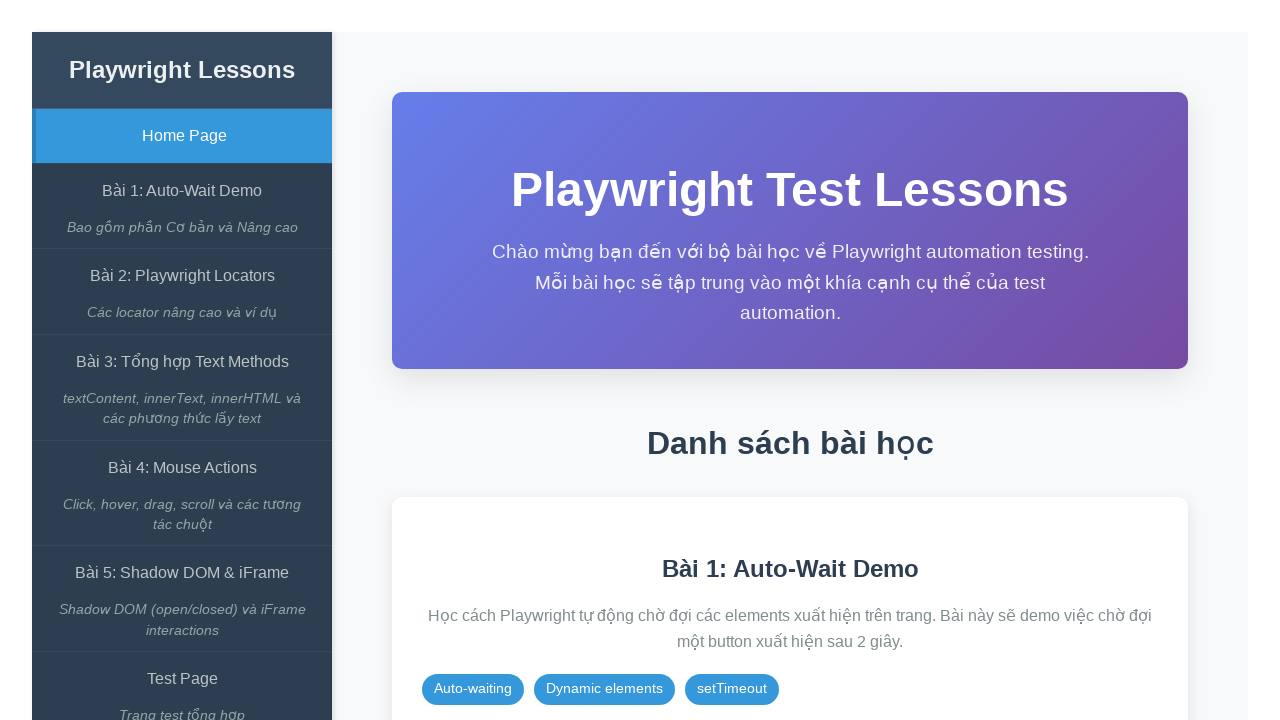

Clicked on 'Bài 3: Tổng hợp Text Methods' lesson link at (182, 362) on internal:role=link[name="Bài 3: Tổng hợp Text Methods"i]
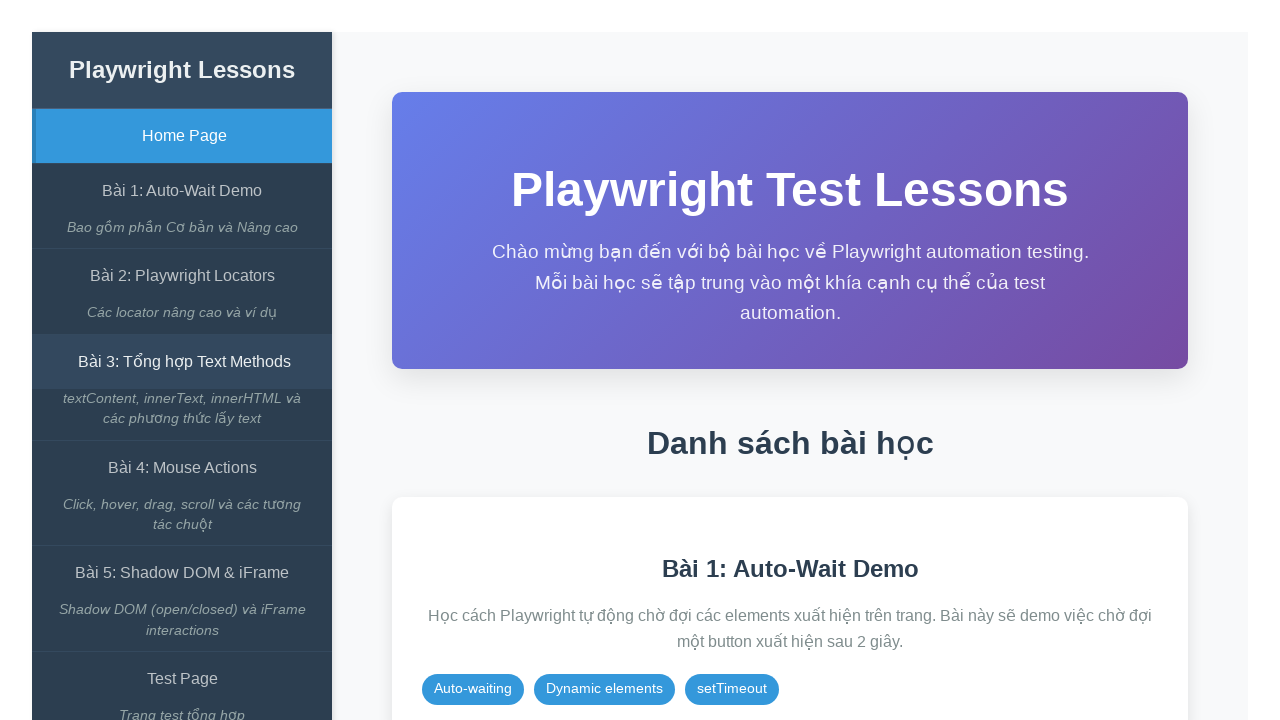

Clicked on 'Expect Assertions' tab at (690, 292) on internal:role=tab[name="Expect Assertions"i]
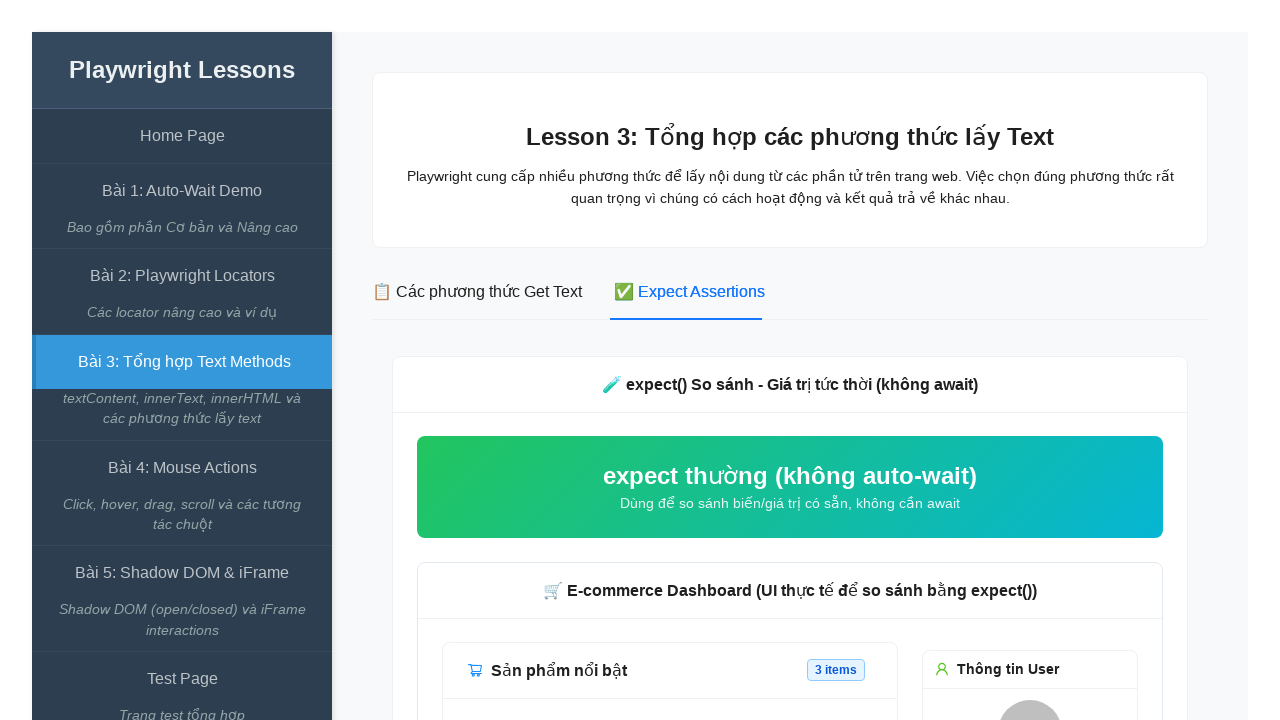

Movie cards loaded and first card is visible
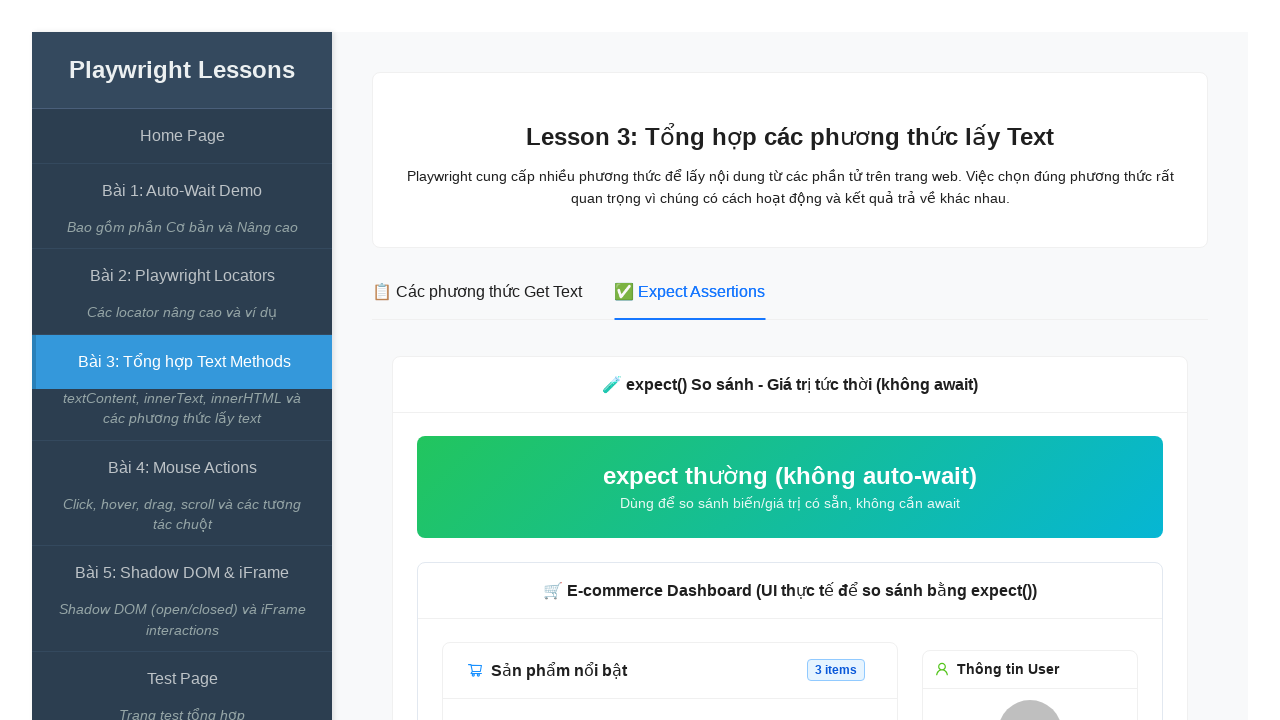

Verified that exactly 4 movie cards are displayed
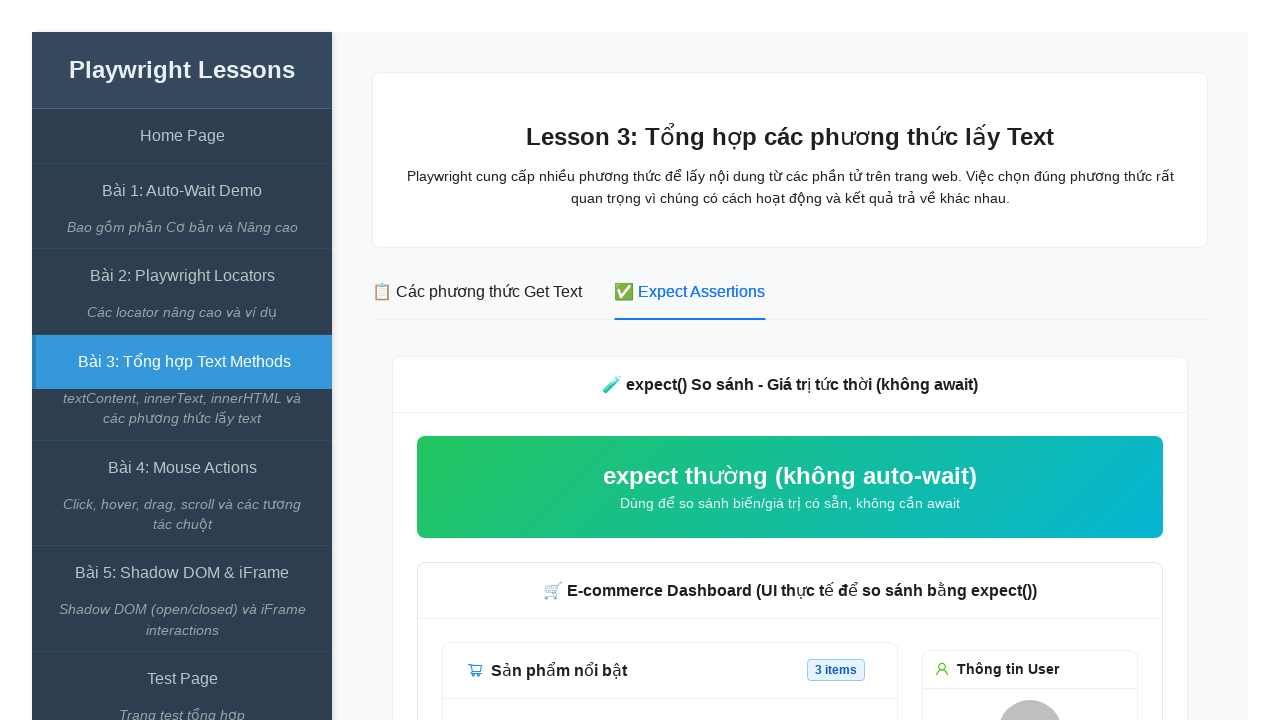

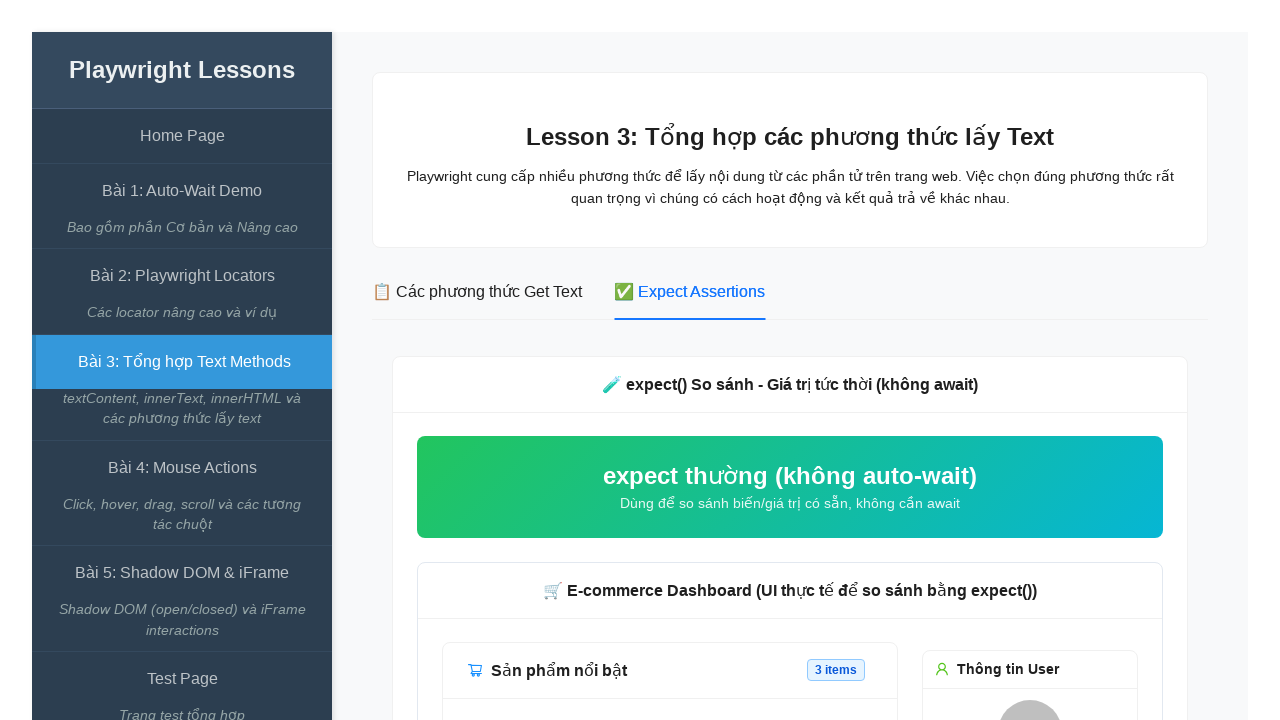